Tests a date picker component by clicking to open the calendar, navigating through year and month views, selecting a specific date (May 13, 2027), and verifying the selected values appear correctly in the input fields.

Starting URL: https://rahulshettyacademy.com/seleniumPractise/#/offers

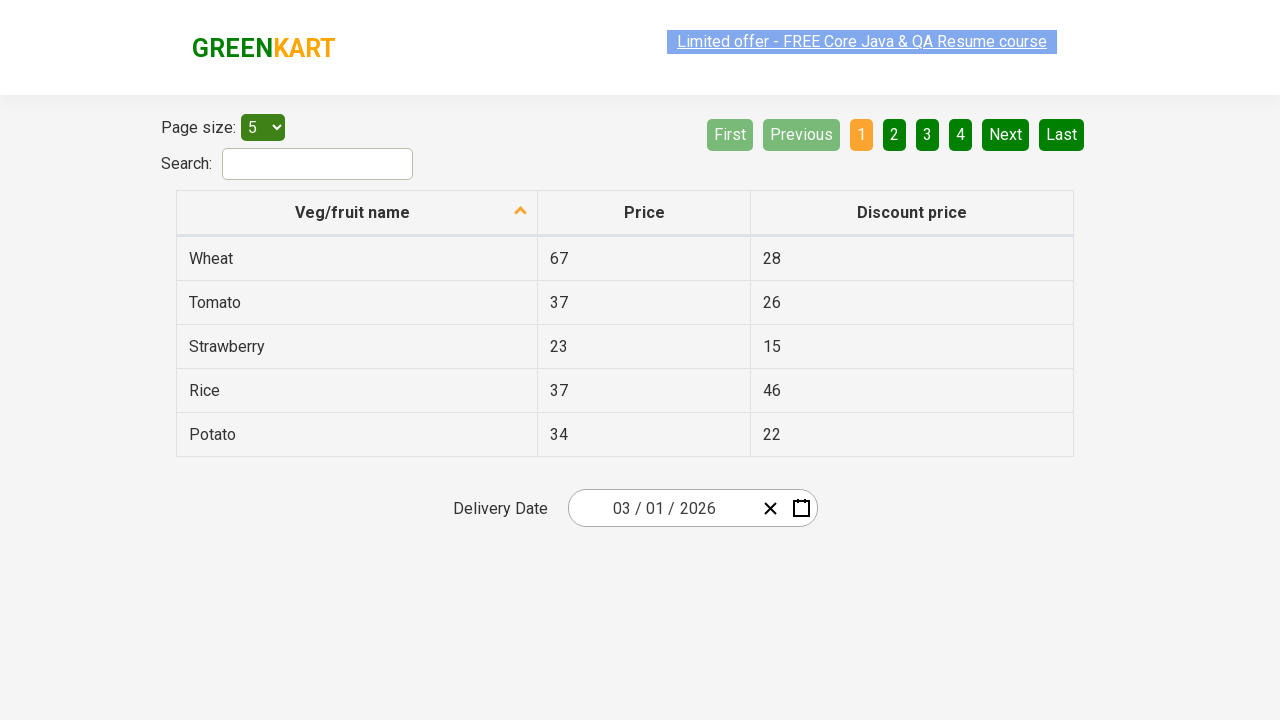

Clicked calendar button to open date picker at (801, 508) on .react-date-picker__calendar-button__icon
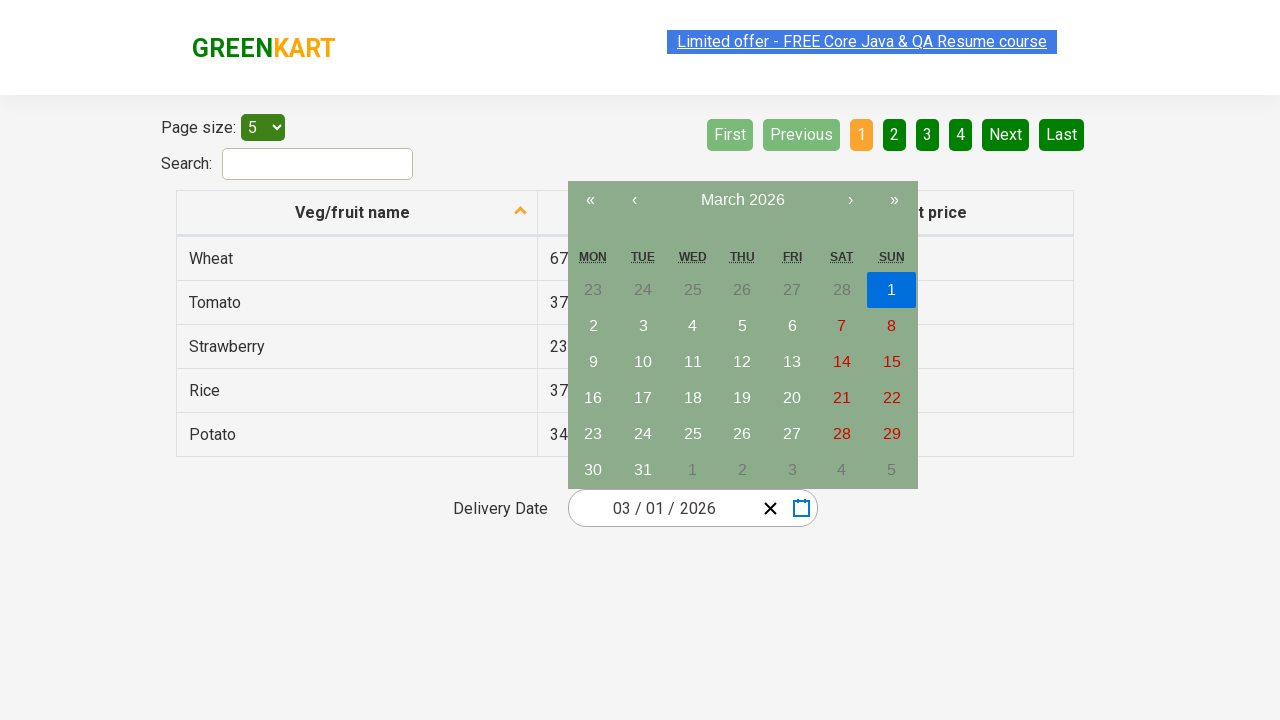

Clicked navigation label to go to month view at (742, 200) on .react-calendar__navigation__label
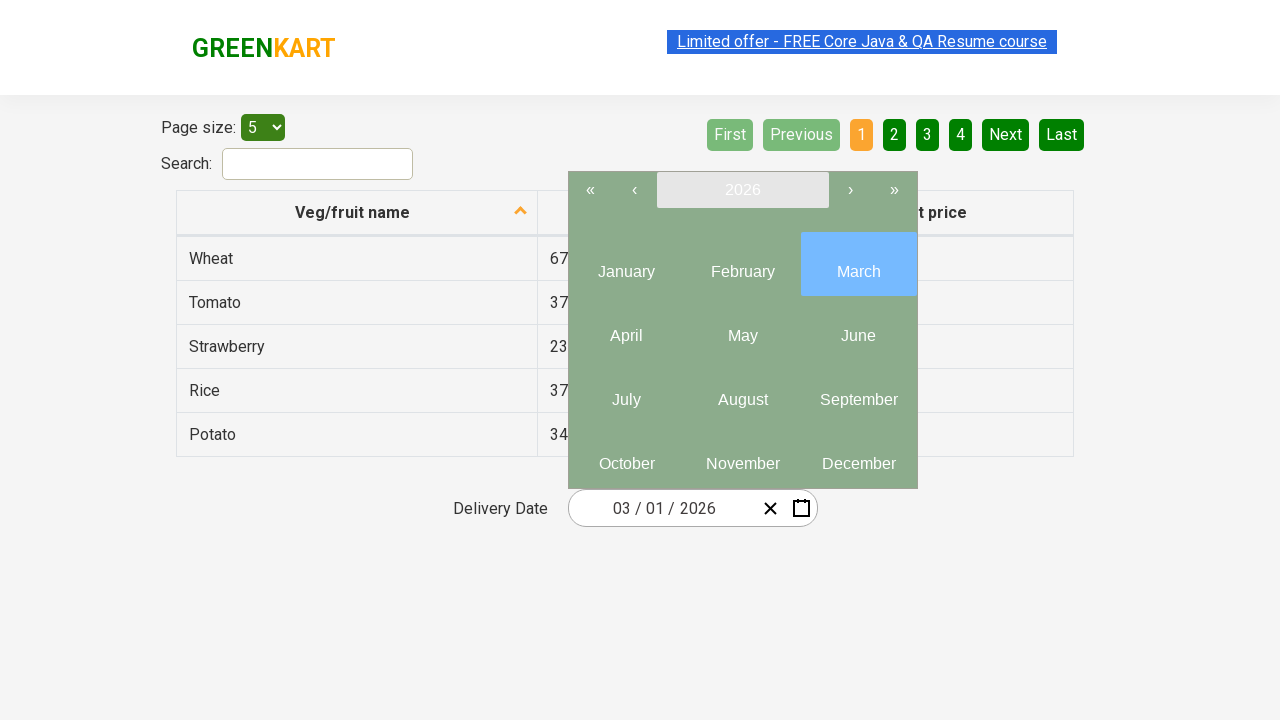

Clicked navigation label again to go to year view at (742, 190) on .react-calendar__navigation__label
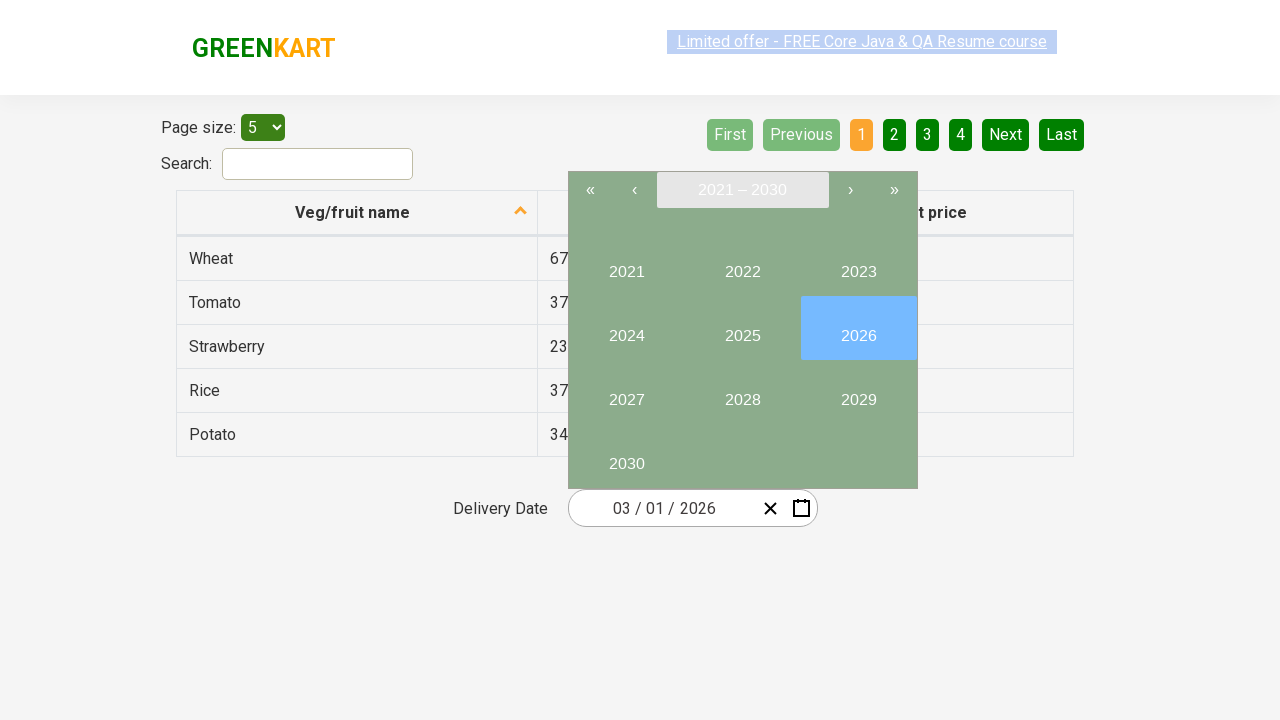

Selected year 2027 at (626, 392) on button:has-text('2027')
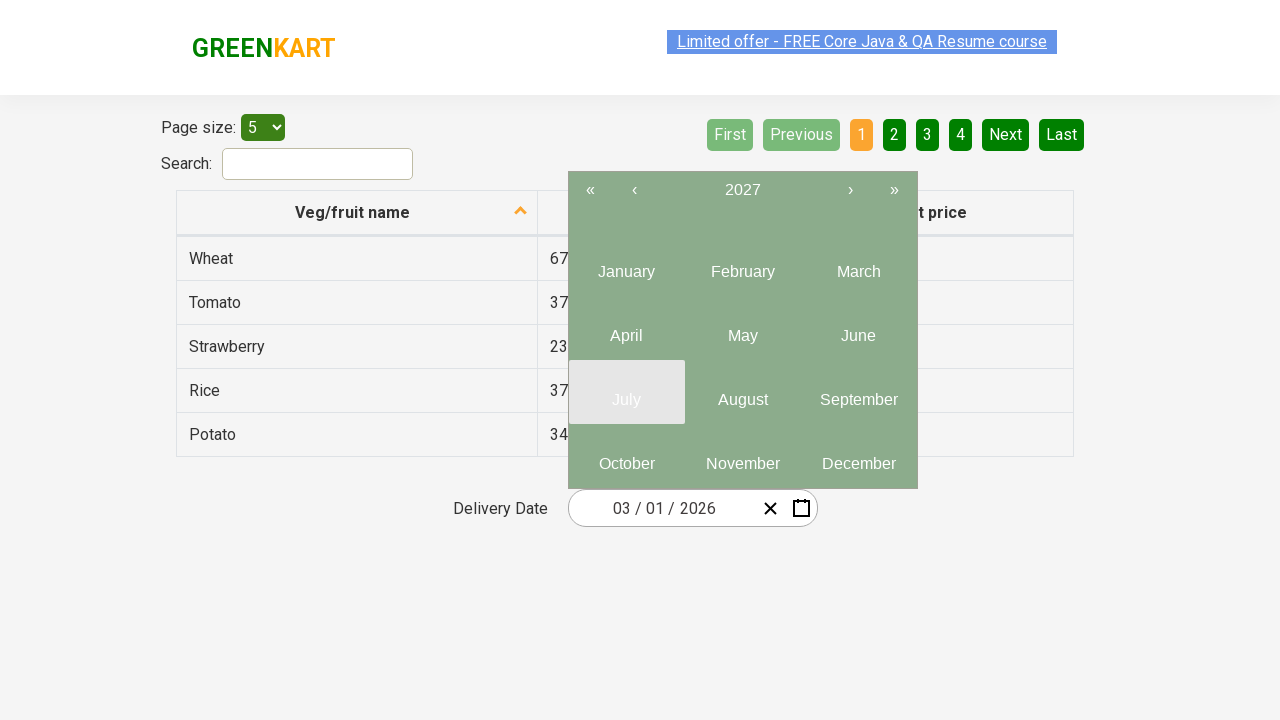

Selected month 5 (May) at (742, 328) on .react-calendar__year-view__months__month >> nth=4
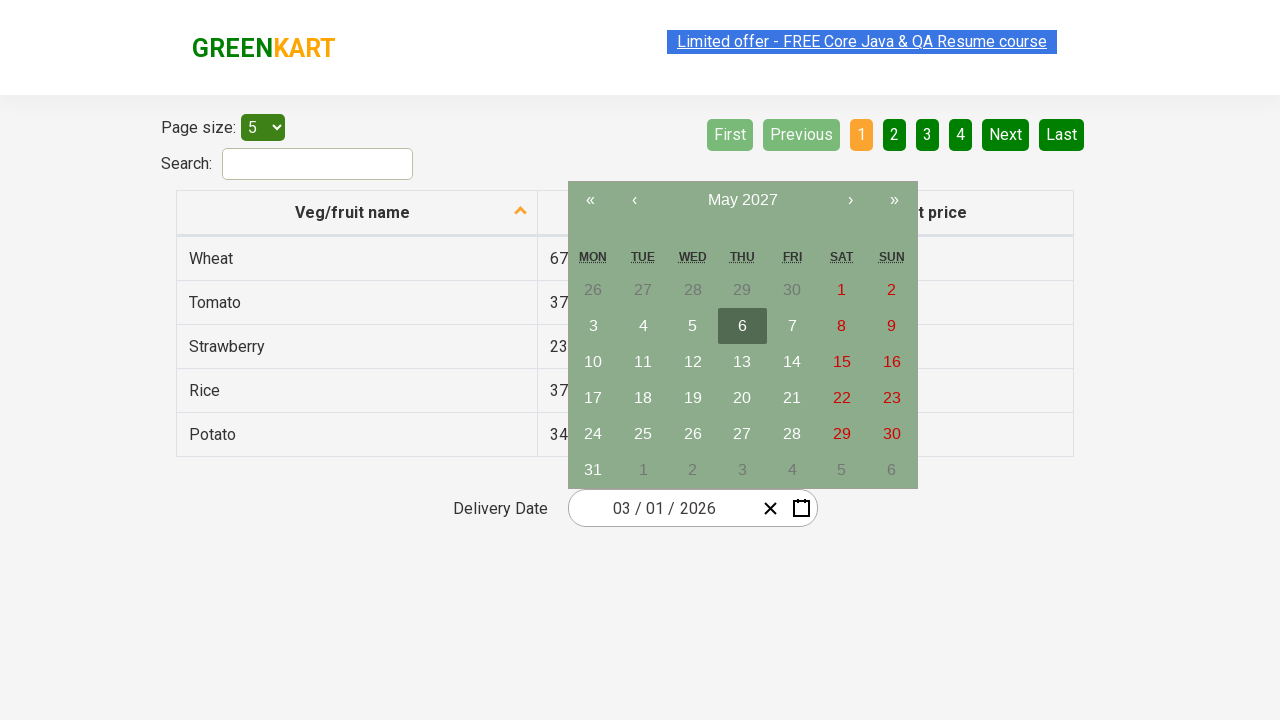

Selected day 13 at (742, 362) on abbr:has-text('13')
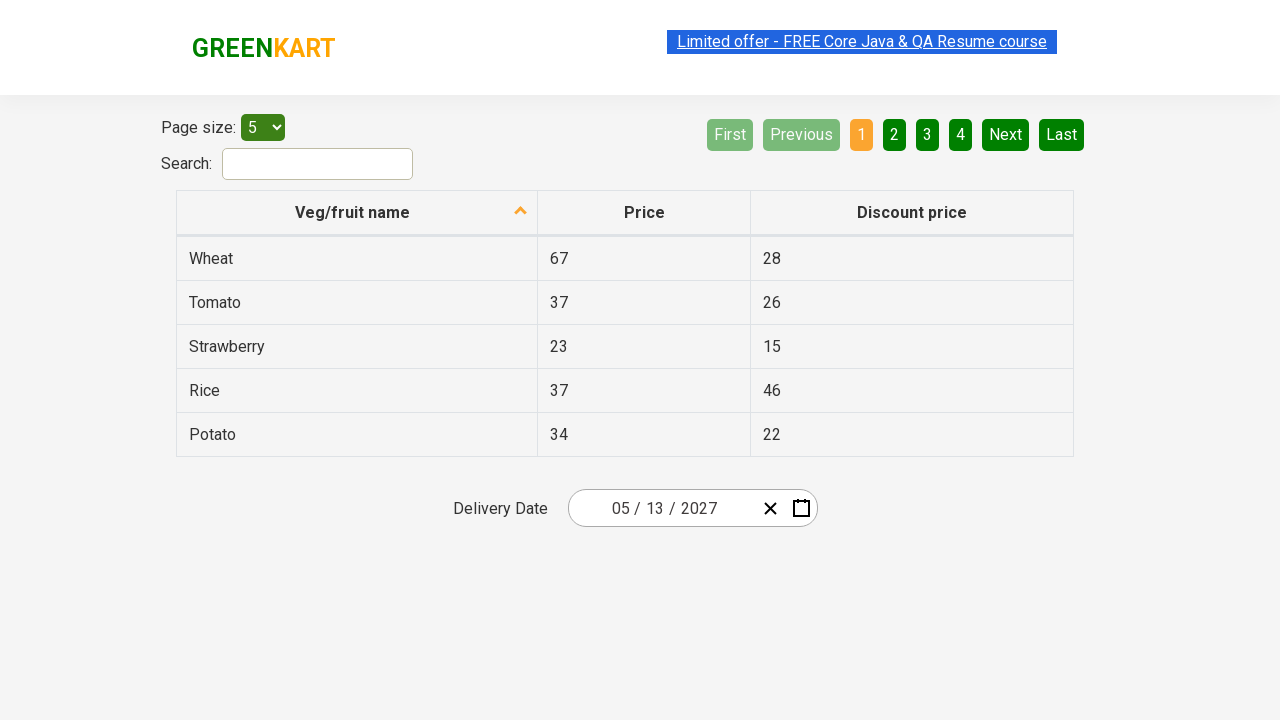

Verified input field 0 contains expected value '5'
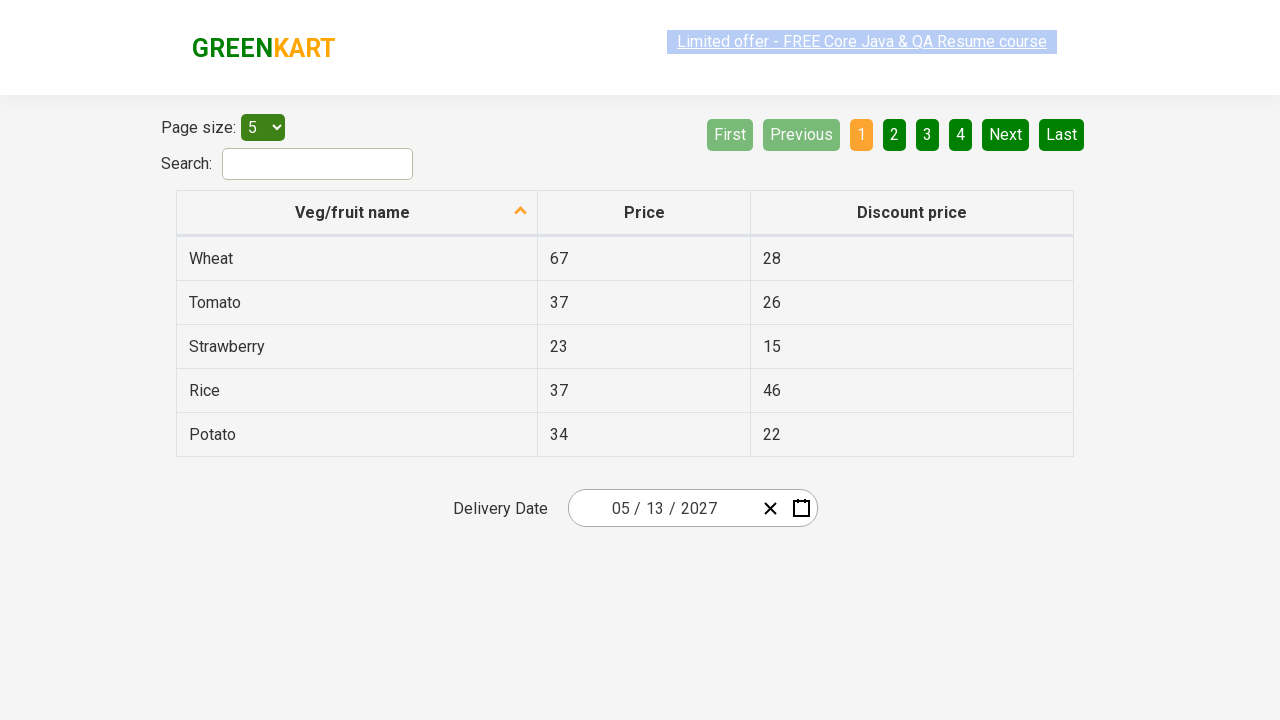

Verified input field 1 contains expected value '13'
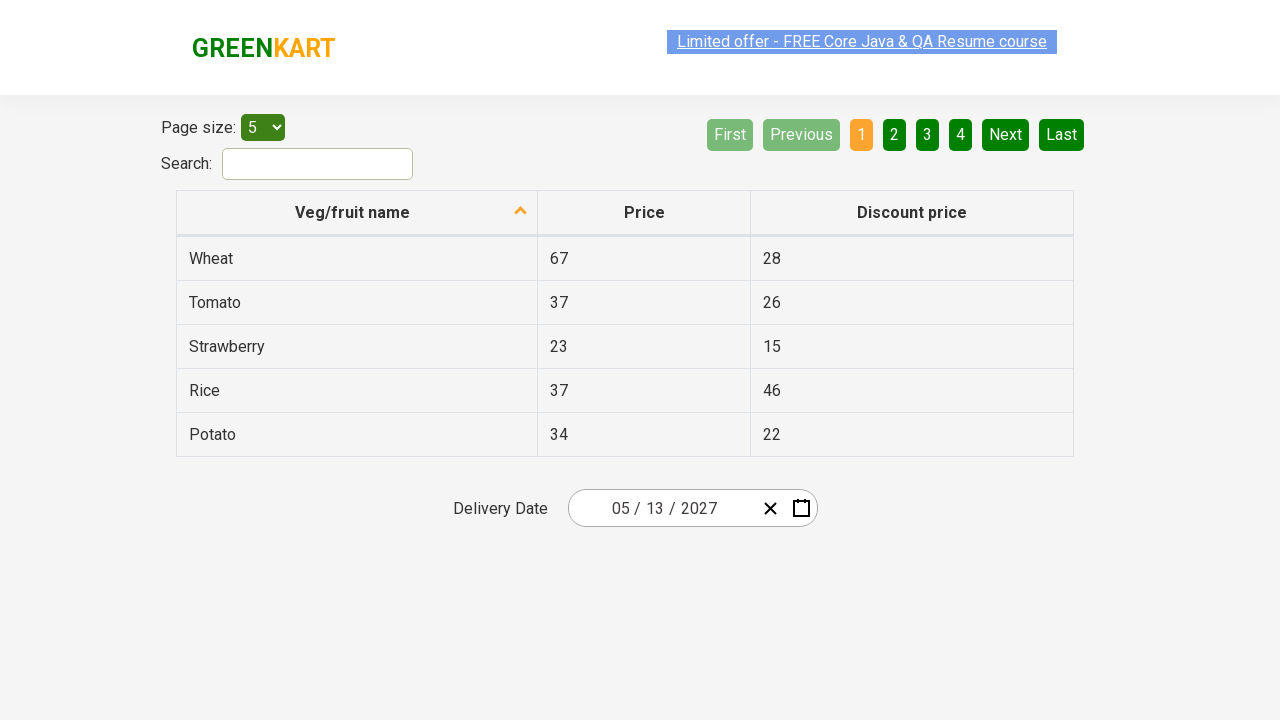

Verified input field 2 contains expected value '2027'
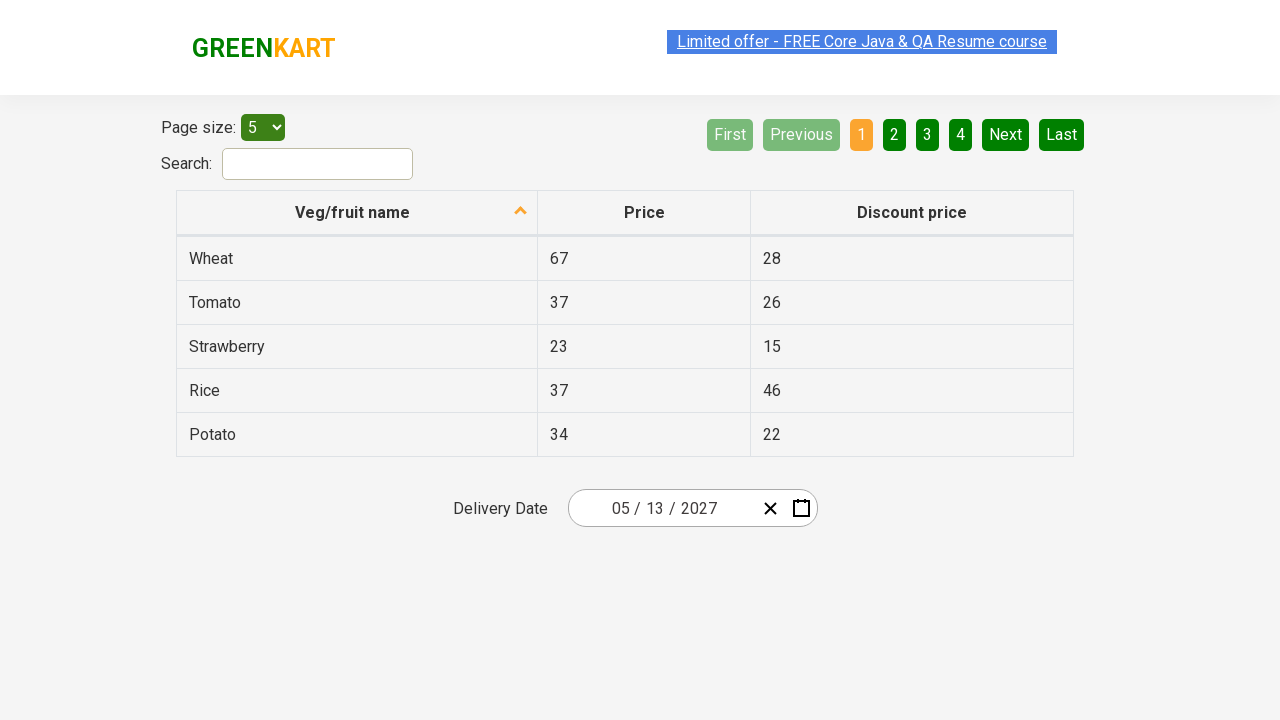

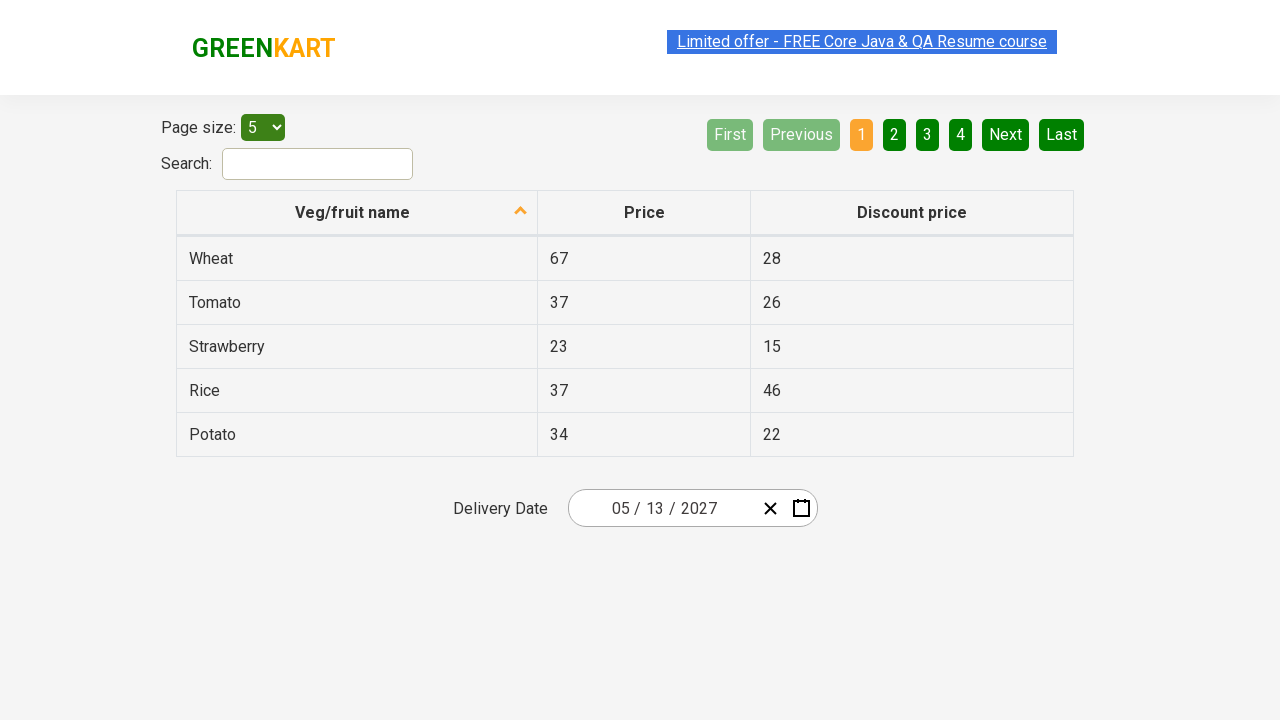